Tests a text box form by filling in user name, email, current address, and permanent address fields, then submitting and verifying the output displays the entered information correctly.

Starting URL: https://demoqa.com/text-box

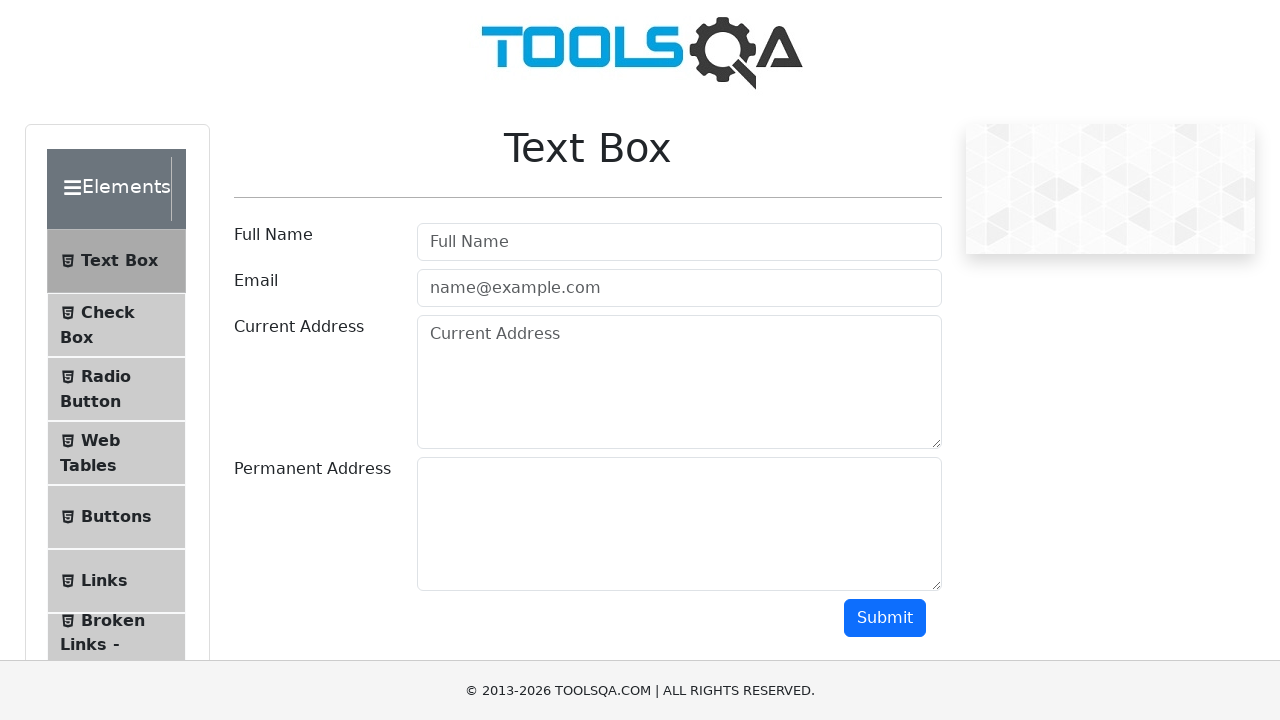

Filled user name field with 'Jennifer Martinez' on #userName
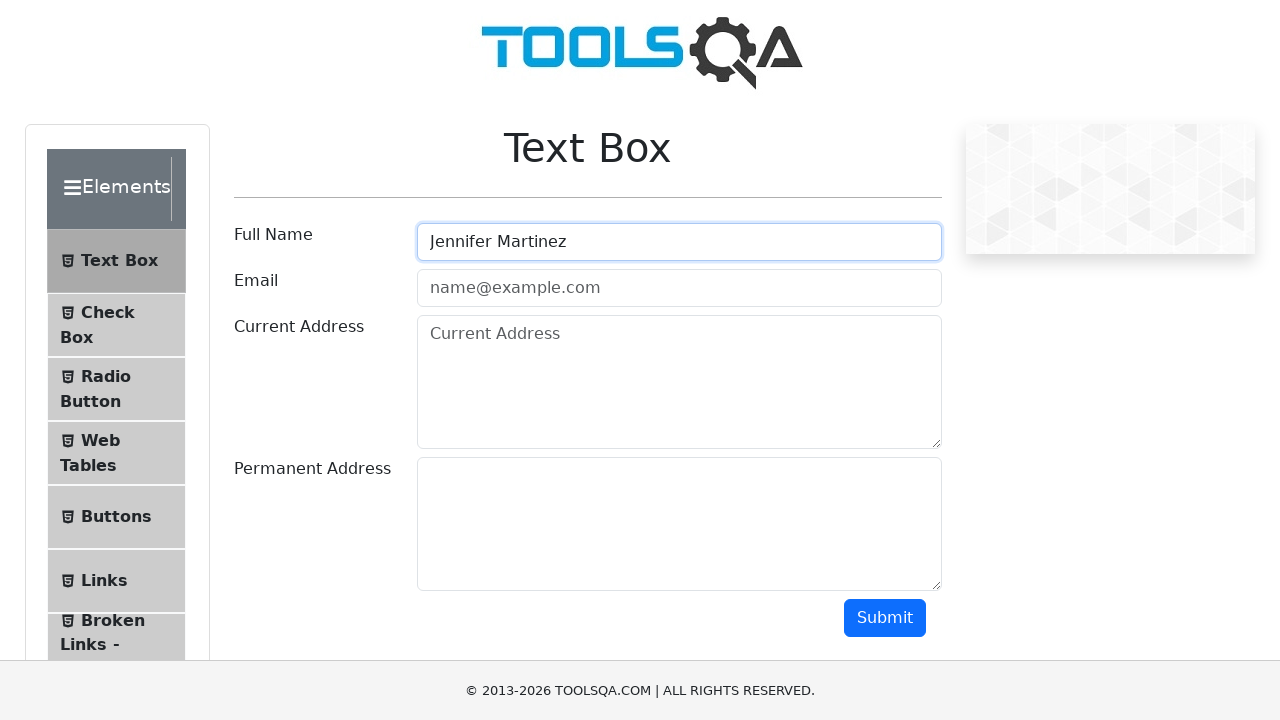

Filled user email field with 'jennifer.martinez87@example.com' on #userEmail
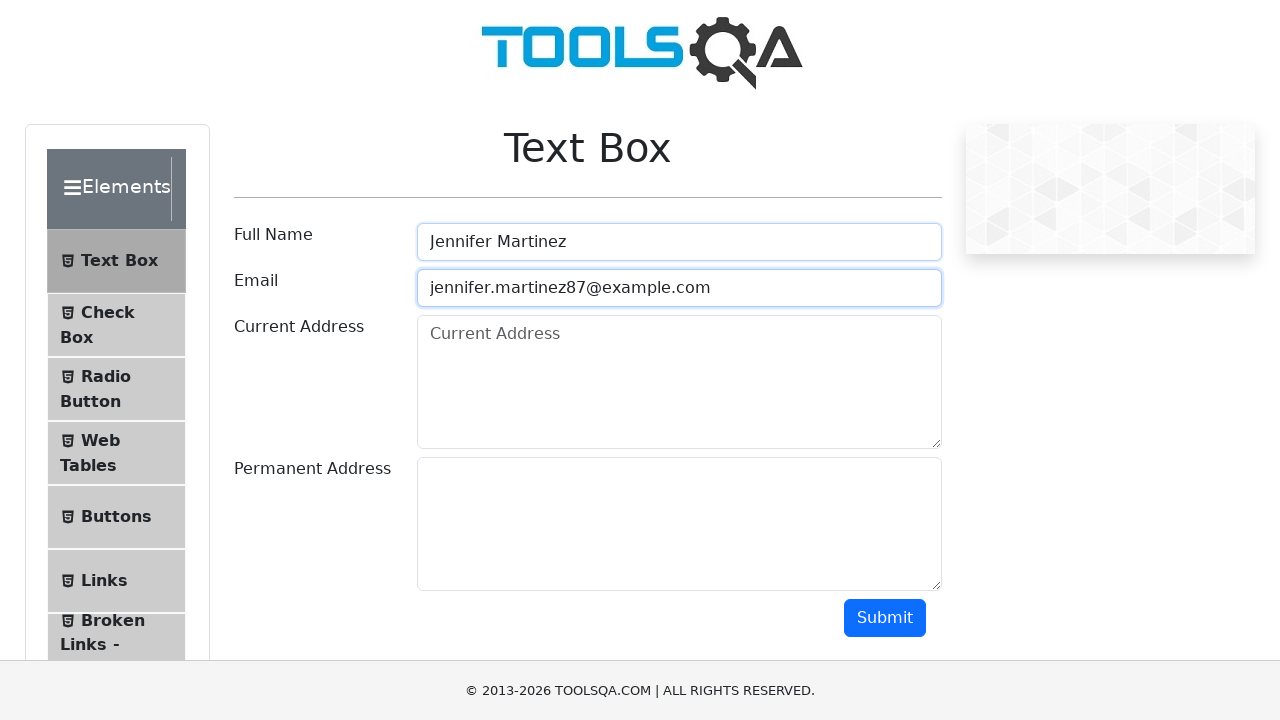

Filled current address field with '4521 Oak Street, Suite 302, Portland, OR 97201' on #currentAddress
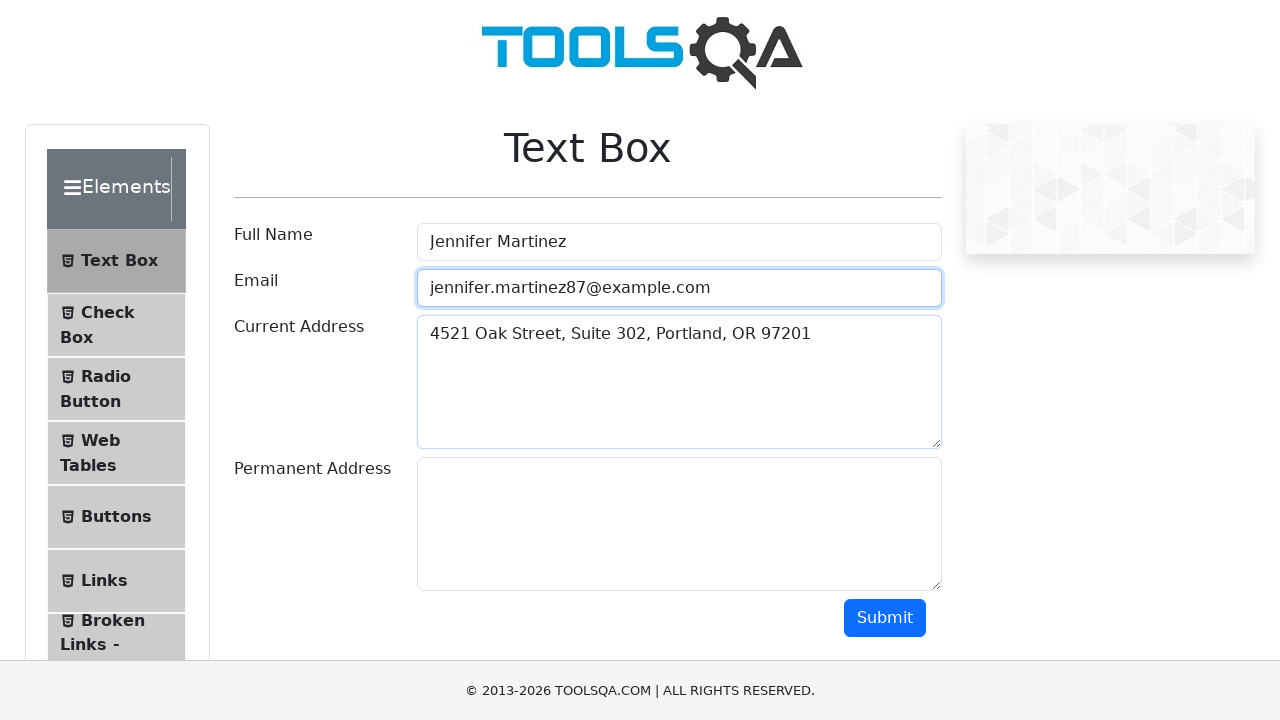

Filled permanent address field with '789 Maple Avenue, Apartment 15B, Seattle, WA 98101' on #permanentAddress
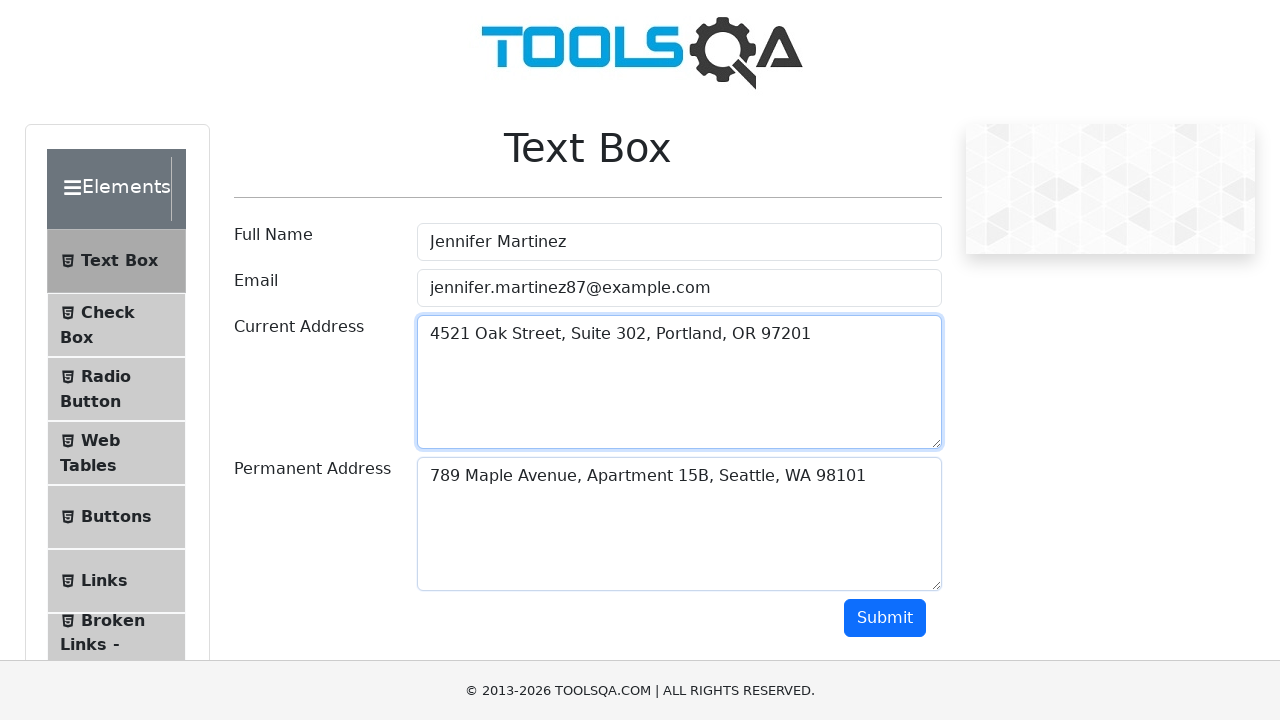

Clicked Submit button to submit the form at (885, 618) on internal:role=button[name="Submit"i]
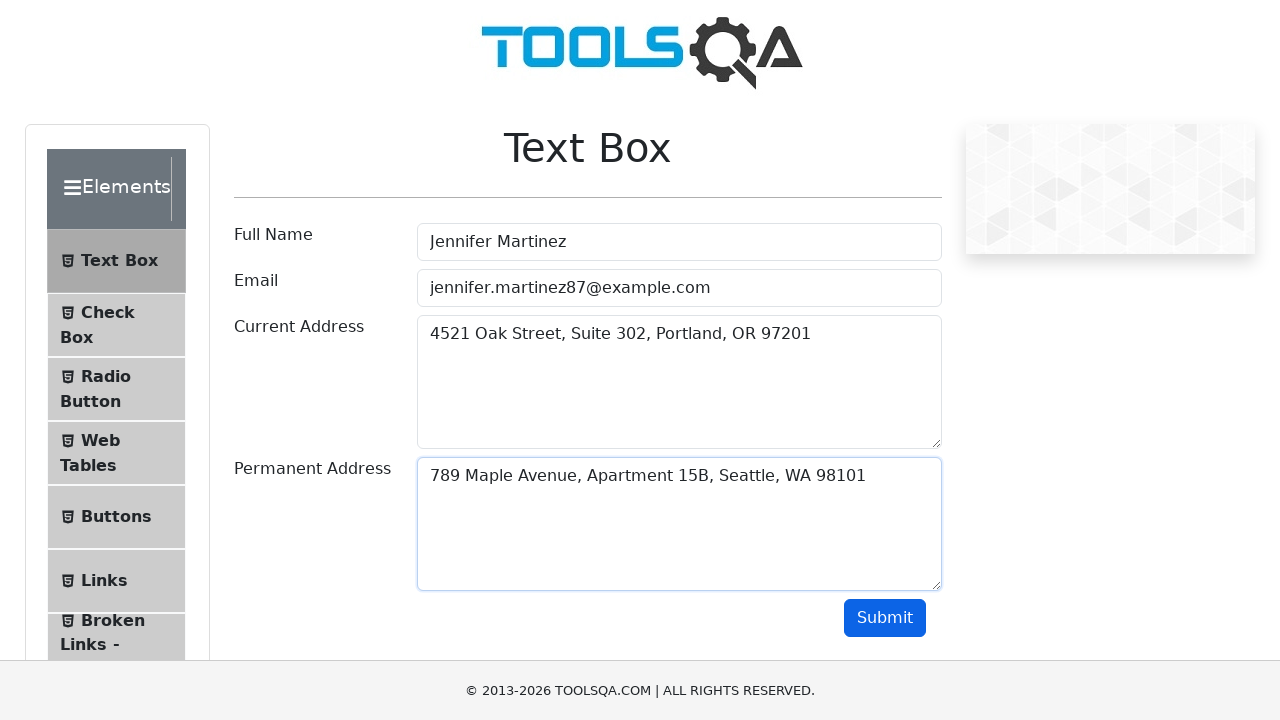

Output section loaded and name field is visible
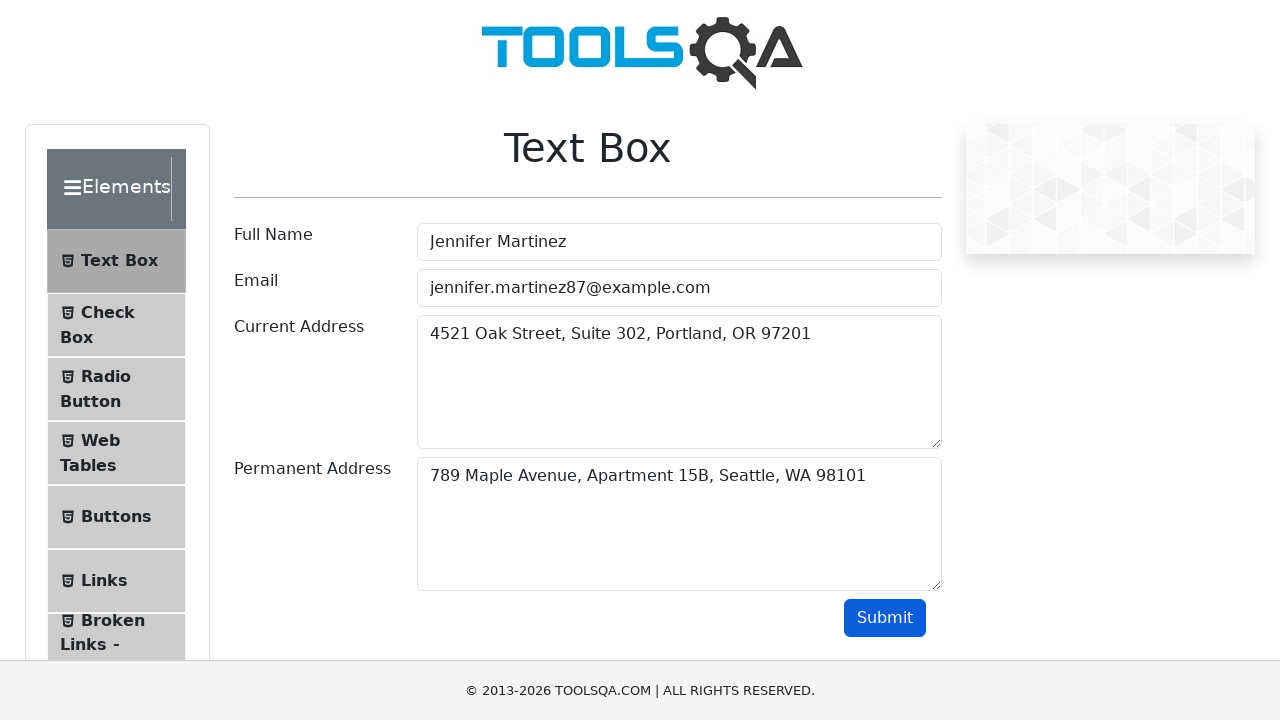

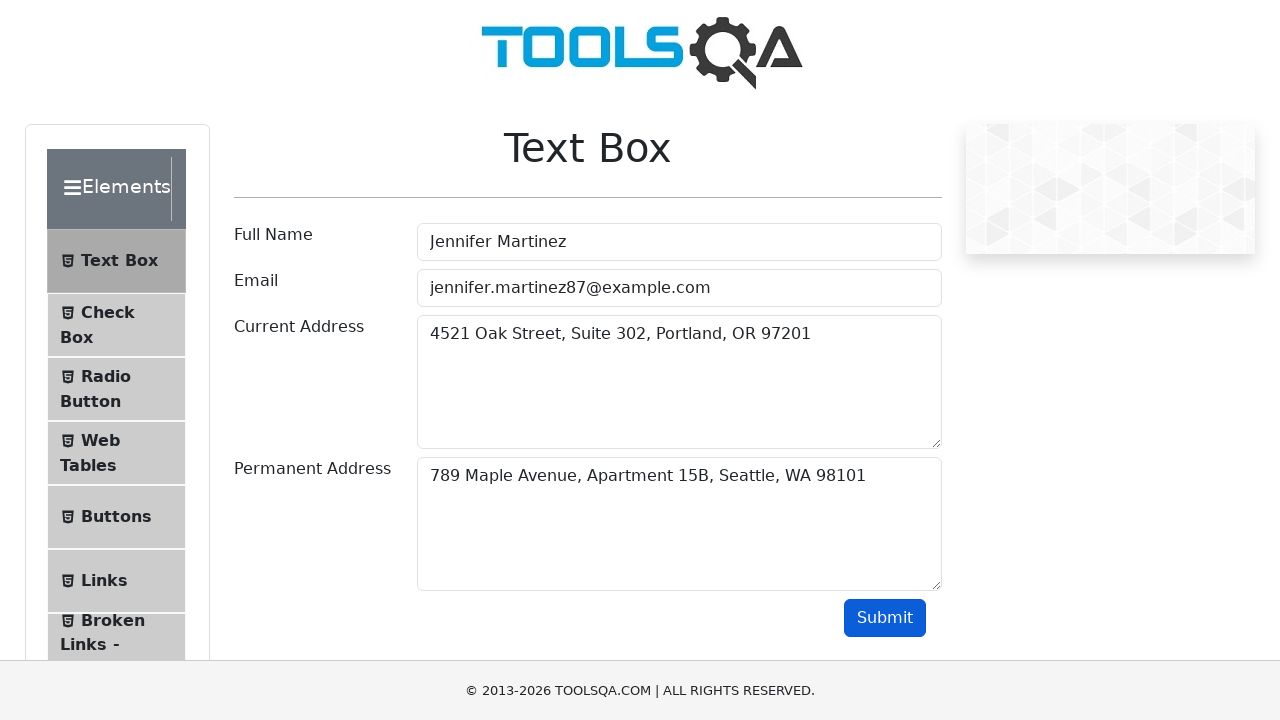